Tests drag and drop functionality on jQuery UI demo page by dragging an element and dropping it onto a target area

Starting URL: https://jqueryui.com/droppable/

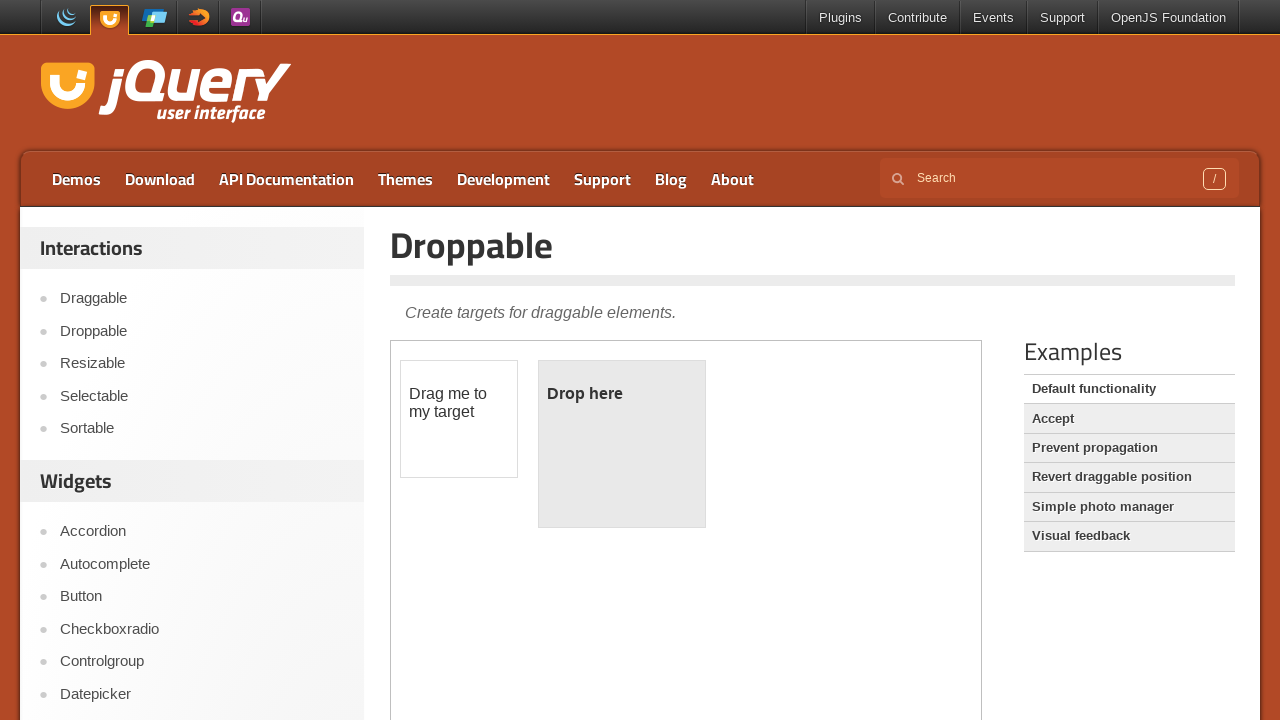

Located the iframe containing the drag and drop demo
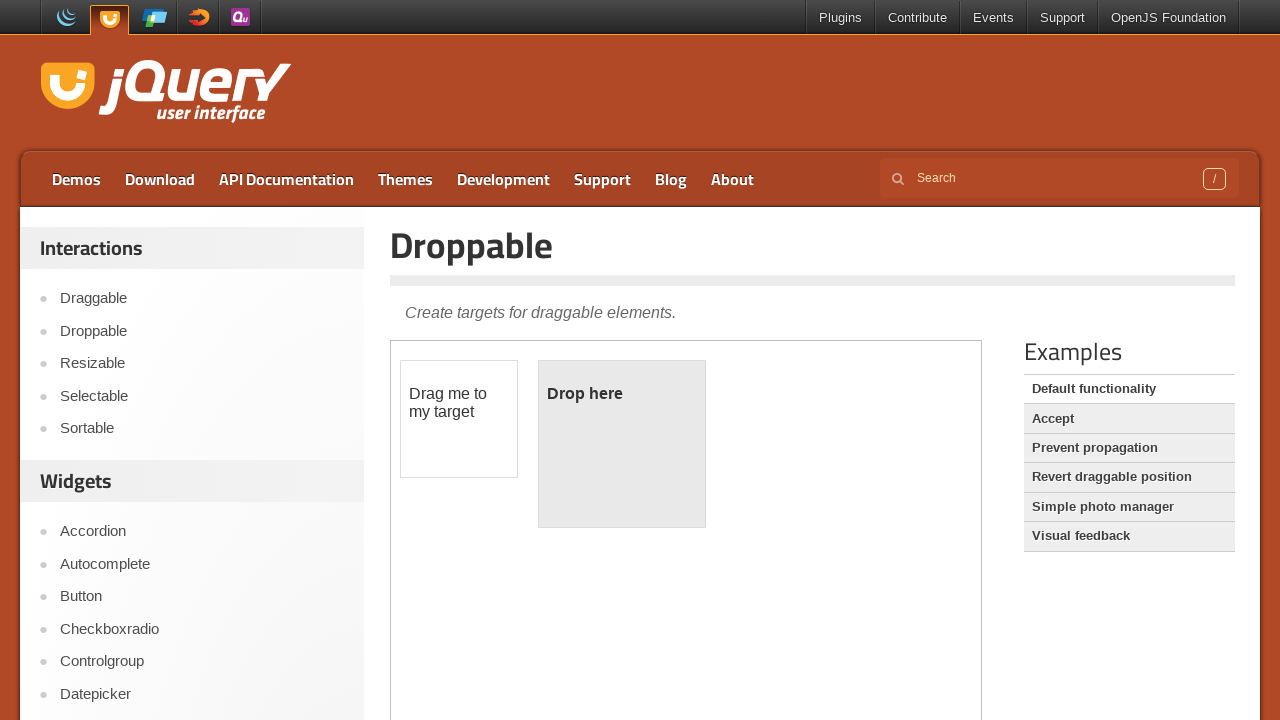

Located the draggable element
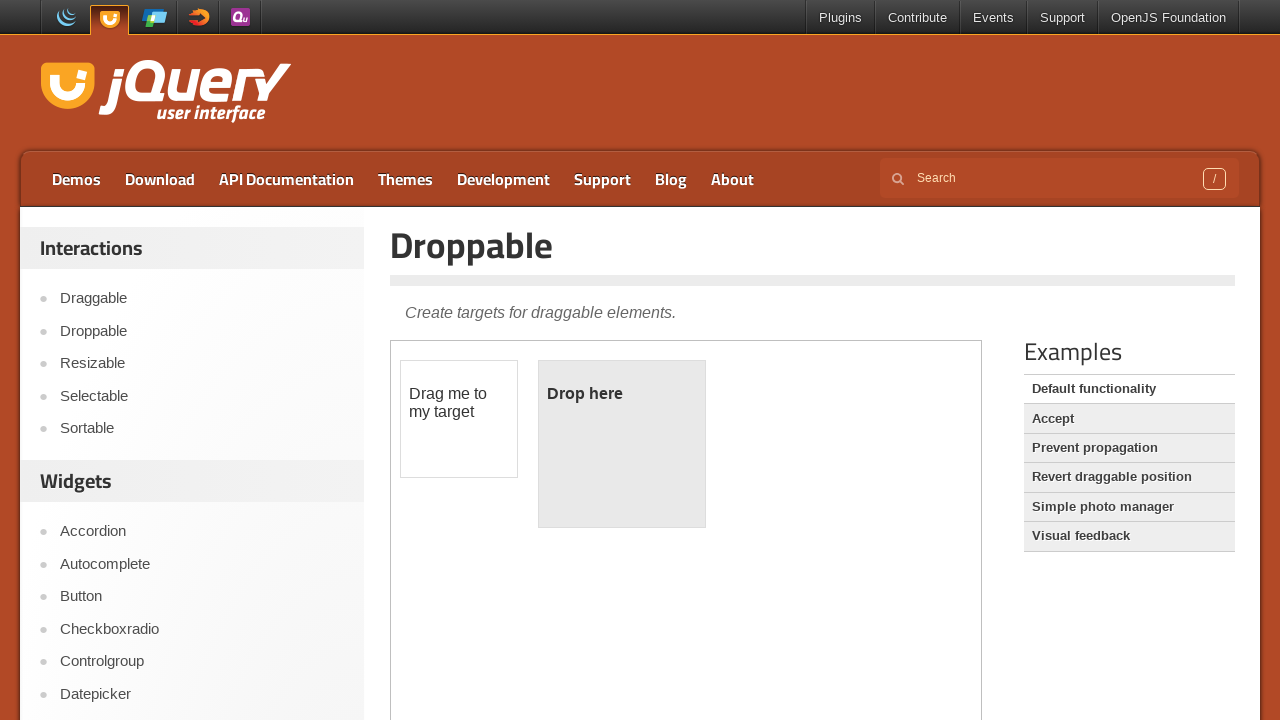

Located the droppable target area
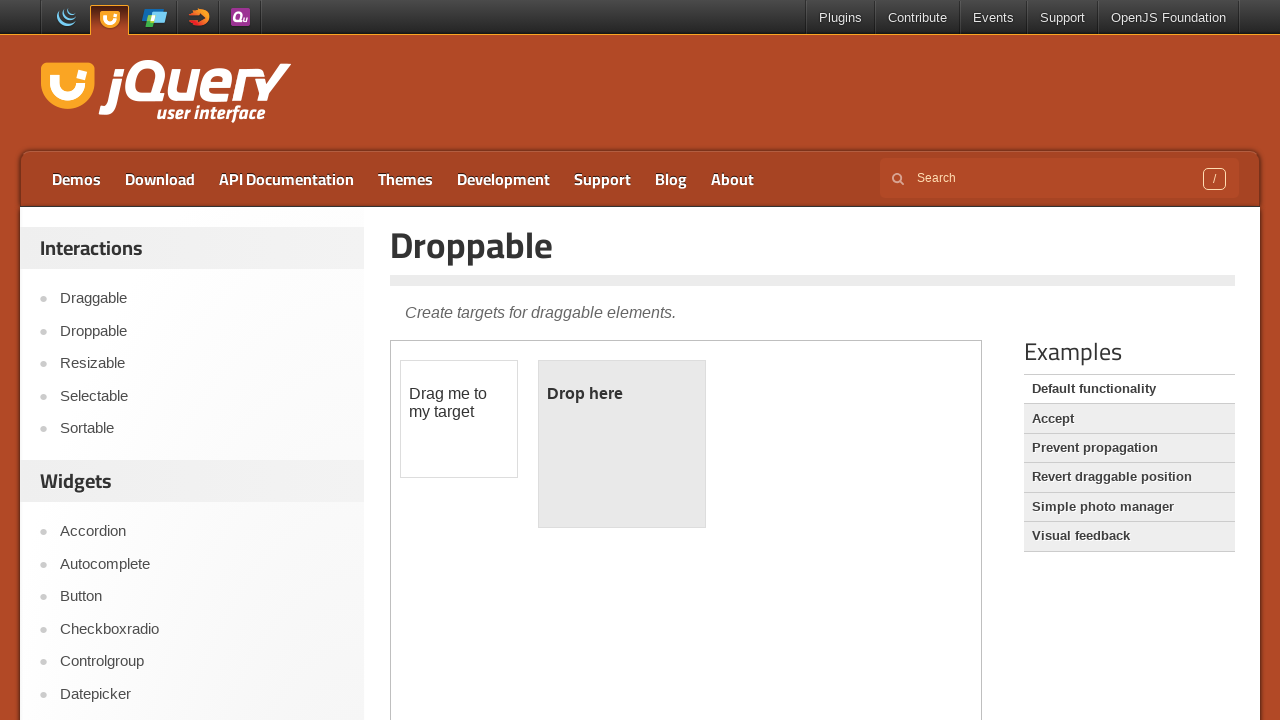

Dragged the draggable element and dropped it onto the droppable target area at (622, 444)
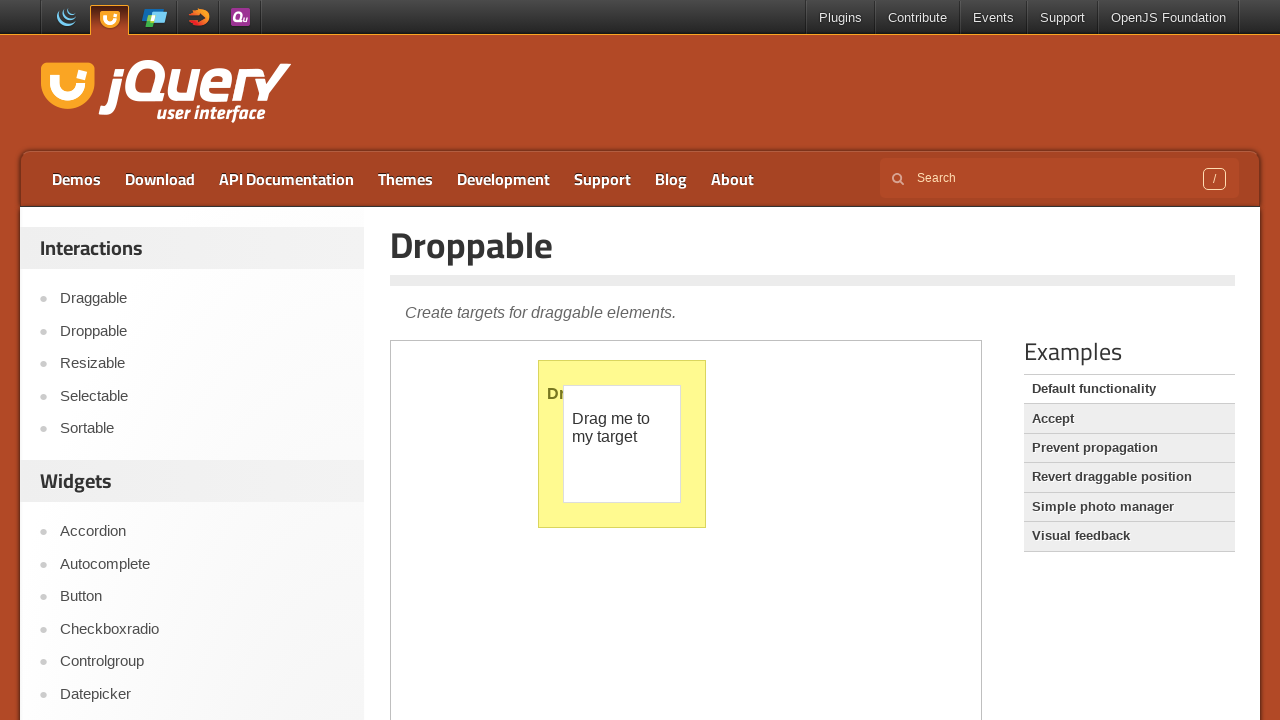

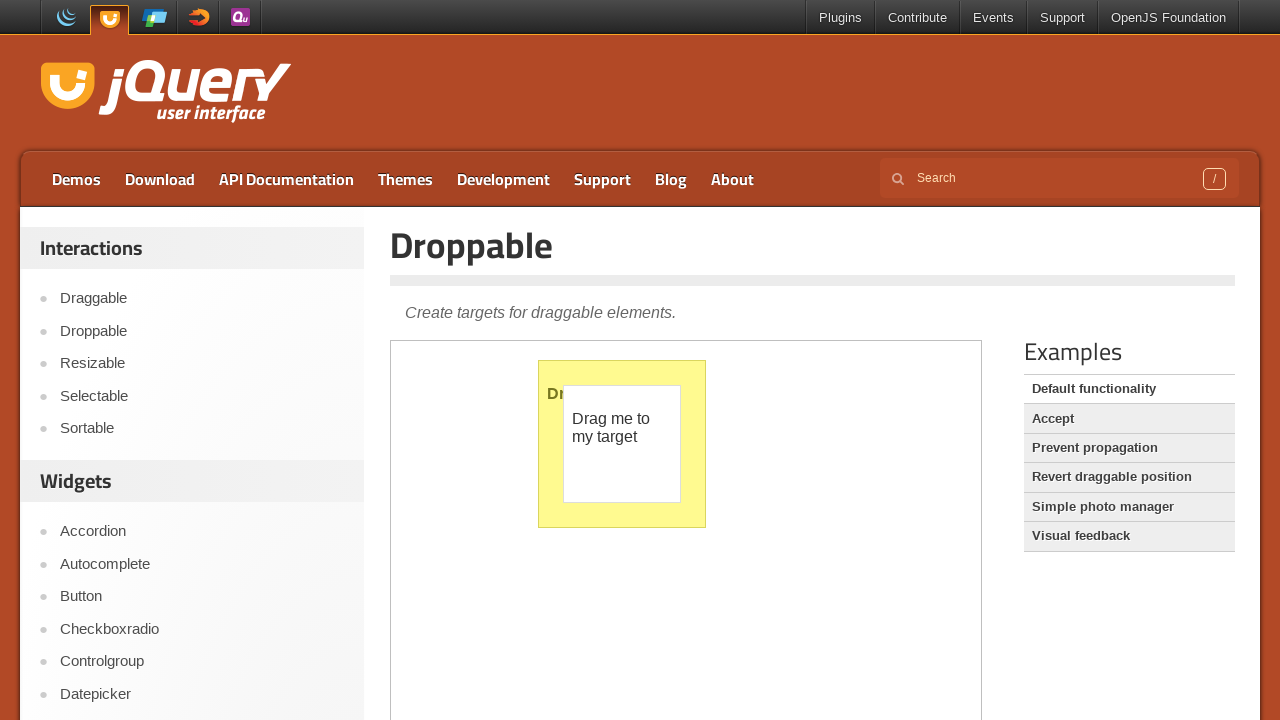